Tests handling a JavaScript alert by clicking a trigger link, waiting for the alert to appear, and accepting it

Starting URL: https://www.selenium.dev/documentation/webdriver/interactions/alerts/

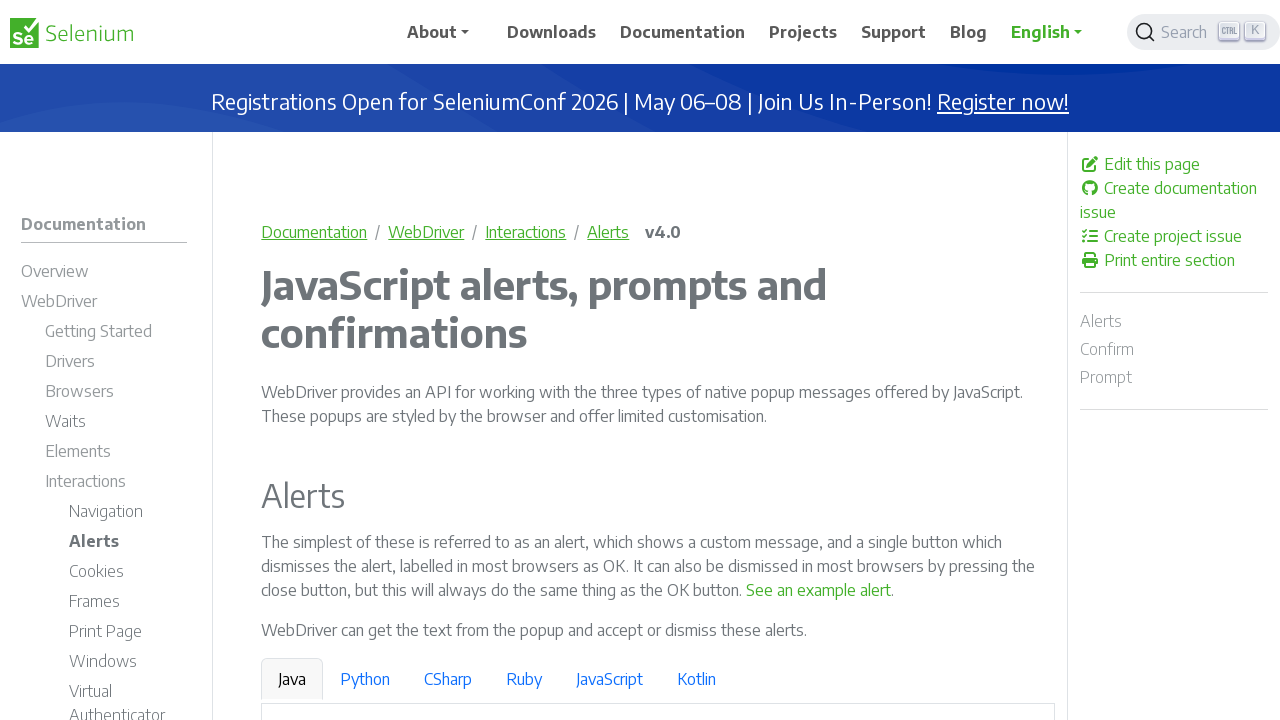

Clicked link to trigger JavaScript alert at (819, 590) on a:has-text('See an example alert')
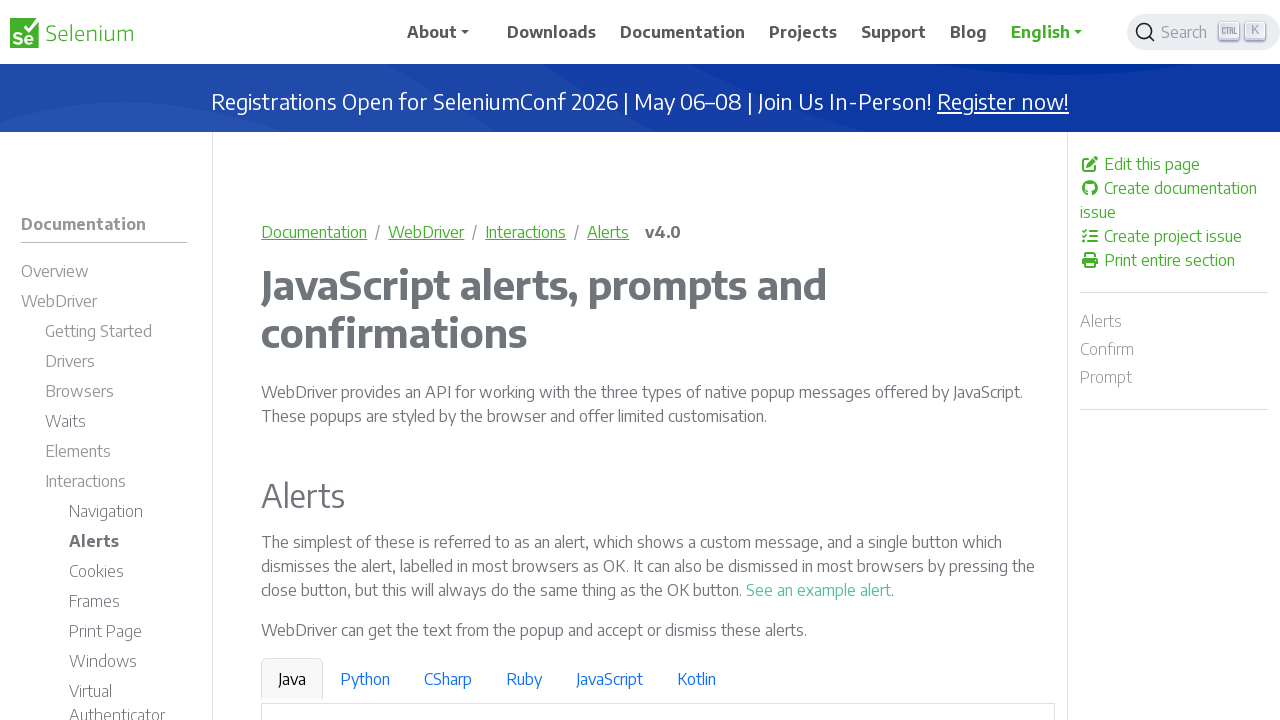

Set up dialog handler to accept alert
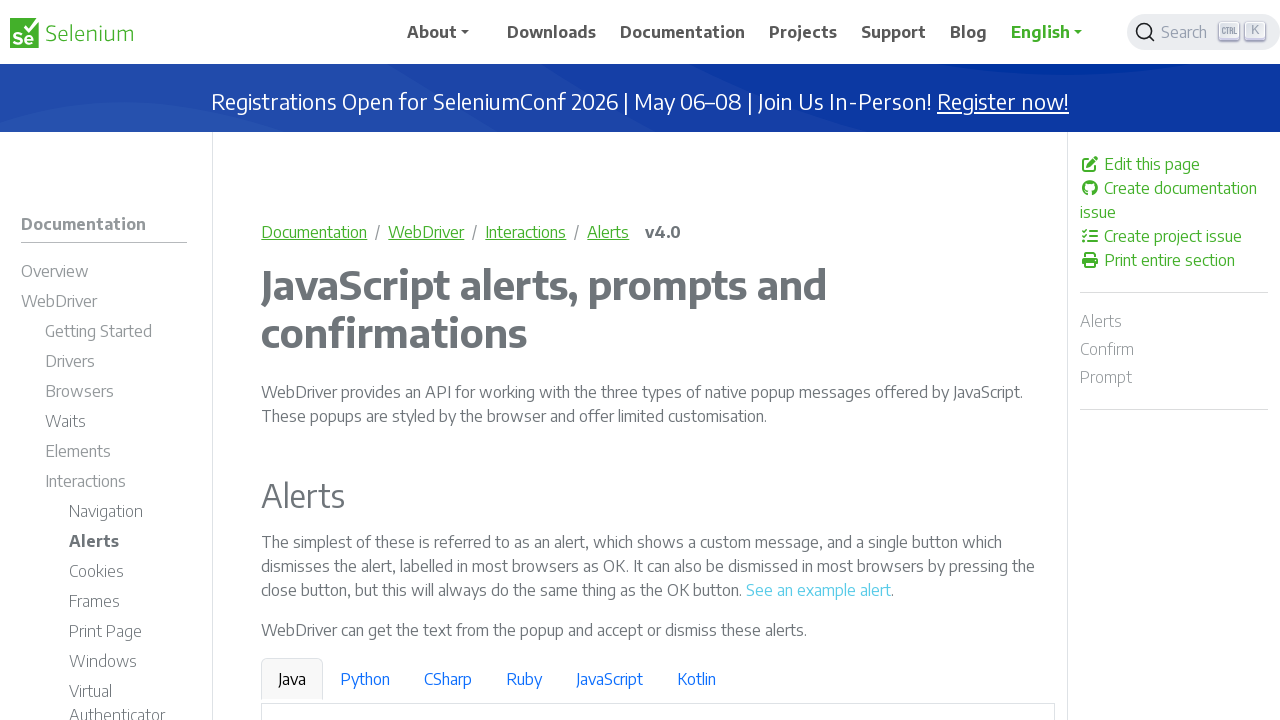

Waited for alert dialog interaction to complete
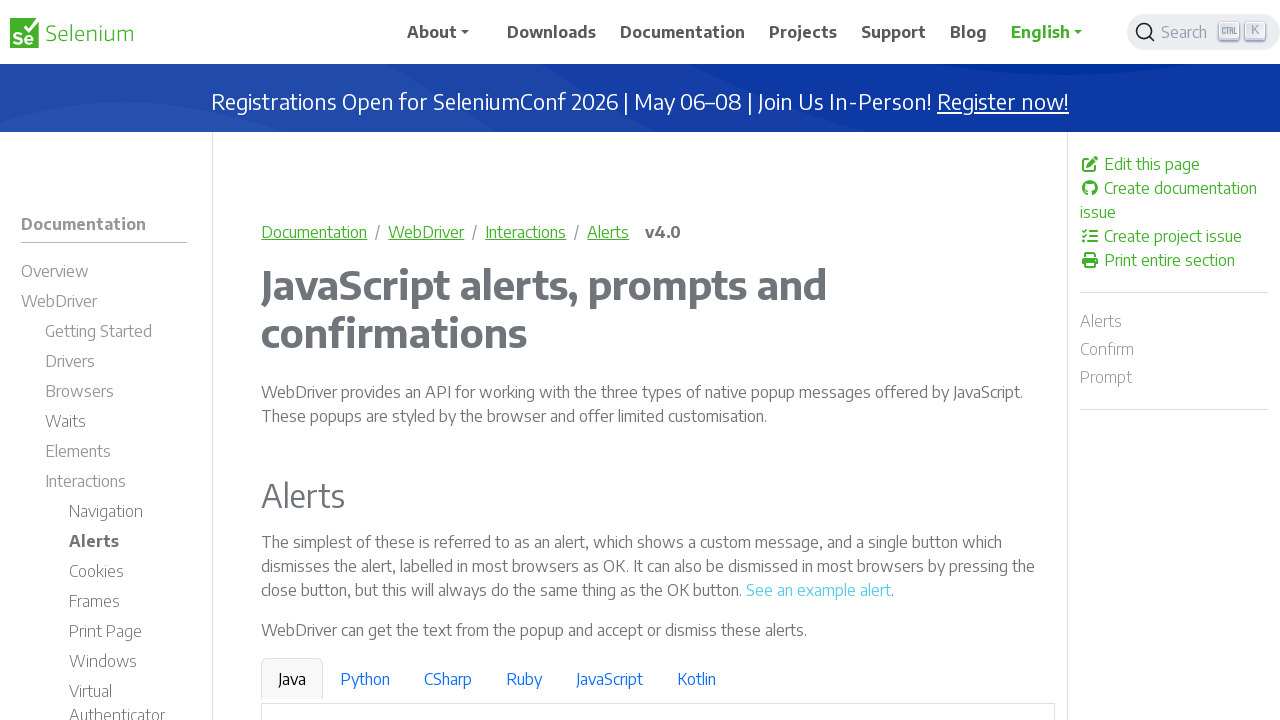

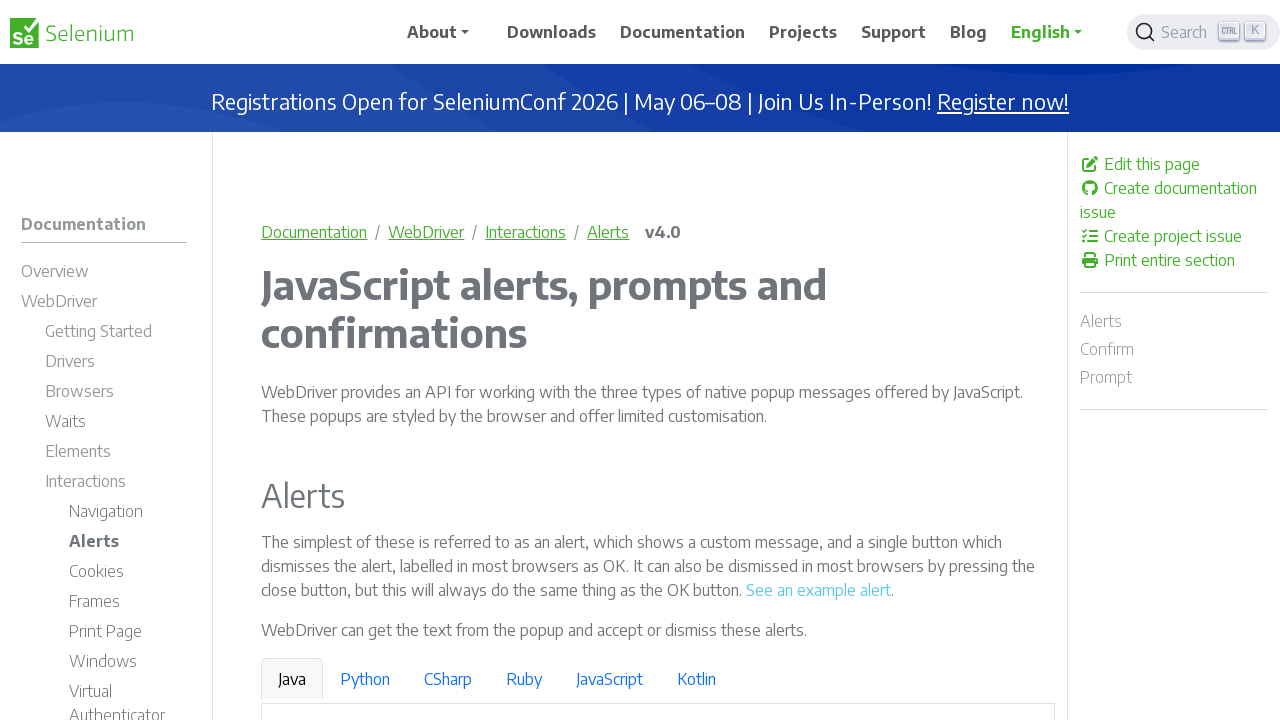